Tests a loan calculator by entering a loan amount and term, then waiting for the calculator to display results including monthly payment, interest rate, and APR.

Starting URL: https://kreditasinternetu.gf.lt/#vartojimui

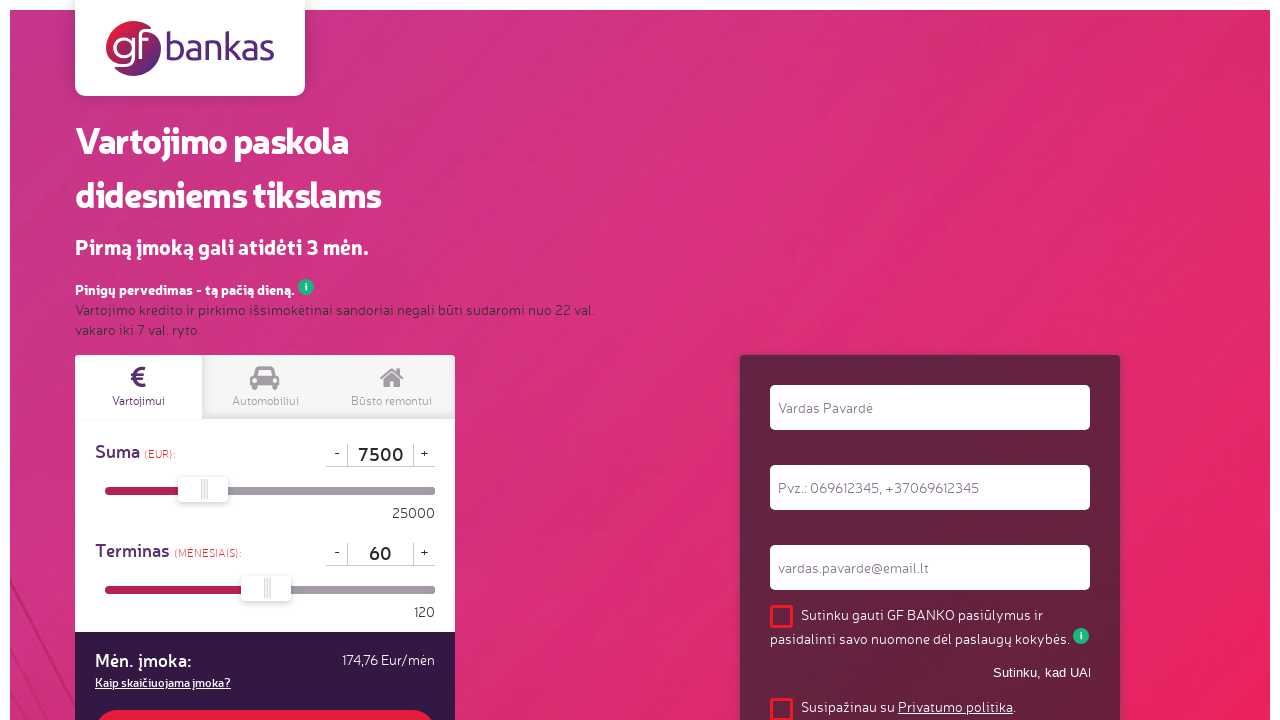

Waited for calculator button to be visible
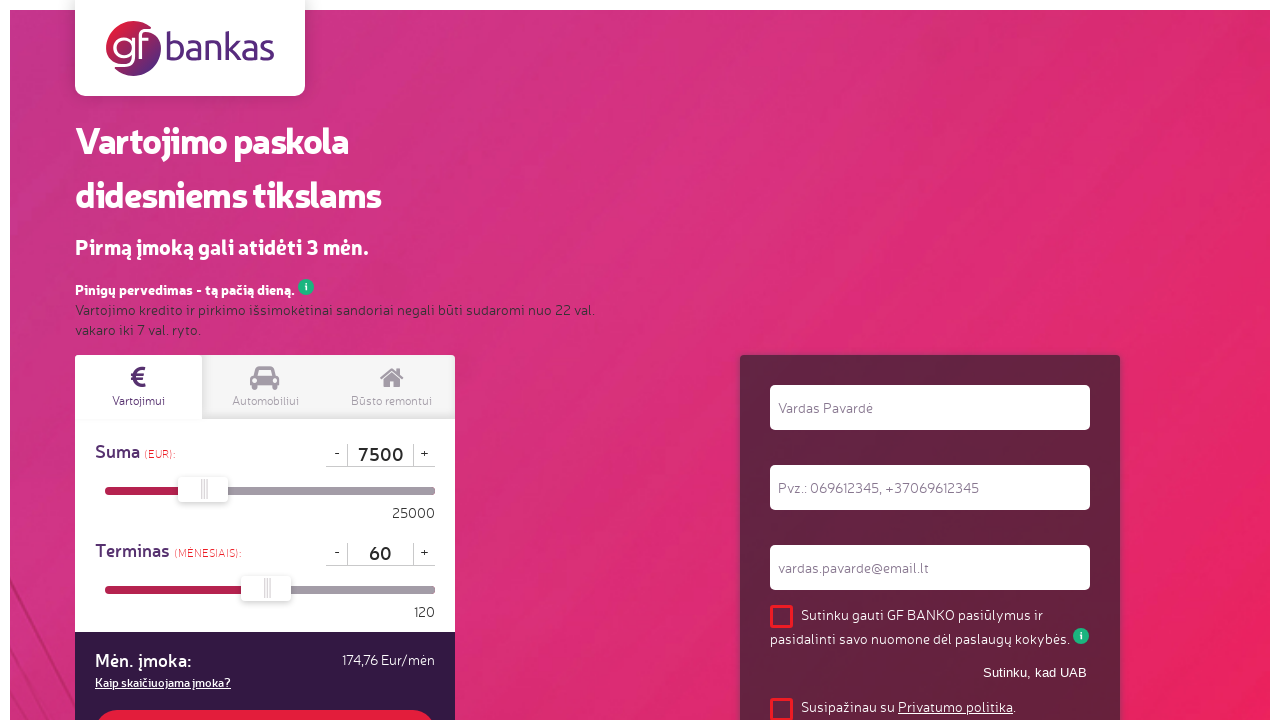

Clicked on loan amount field at (380, 455) on #dCreditSum
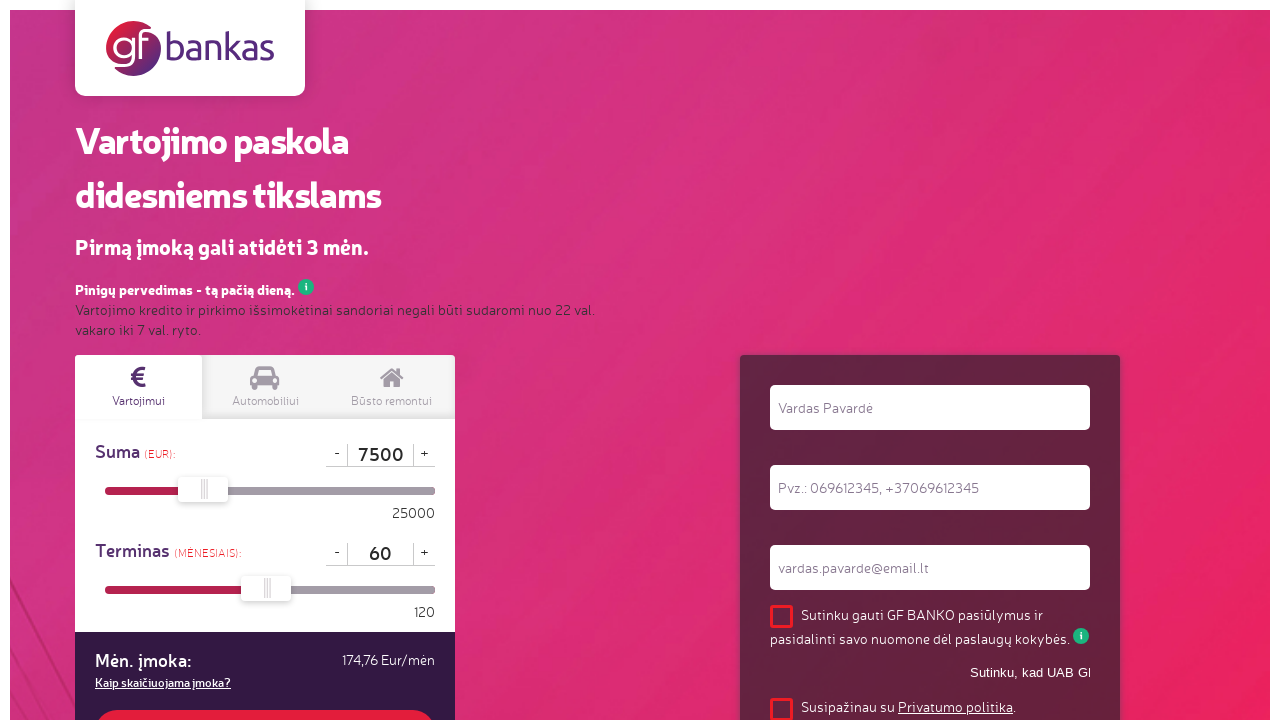

Pressed Backspace in loan amount field on #dCreditSum
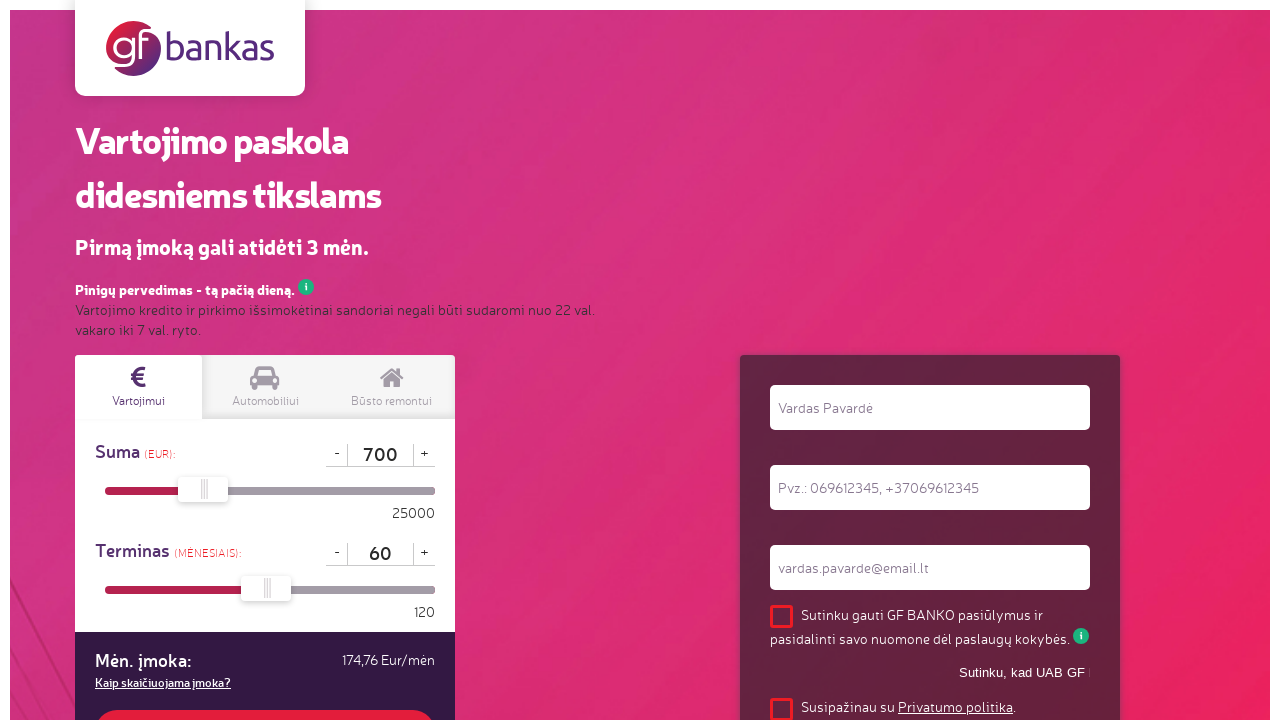

Pressed Backspace in loan amount field on #dCreditSum
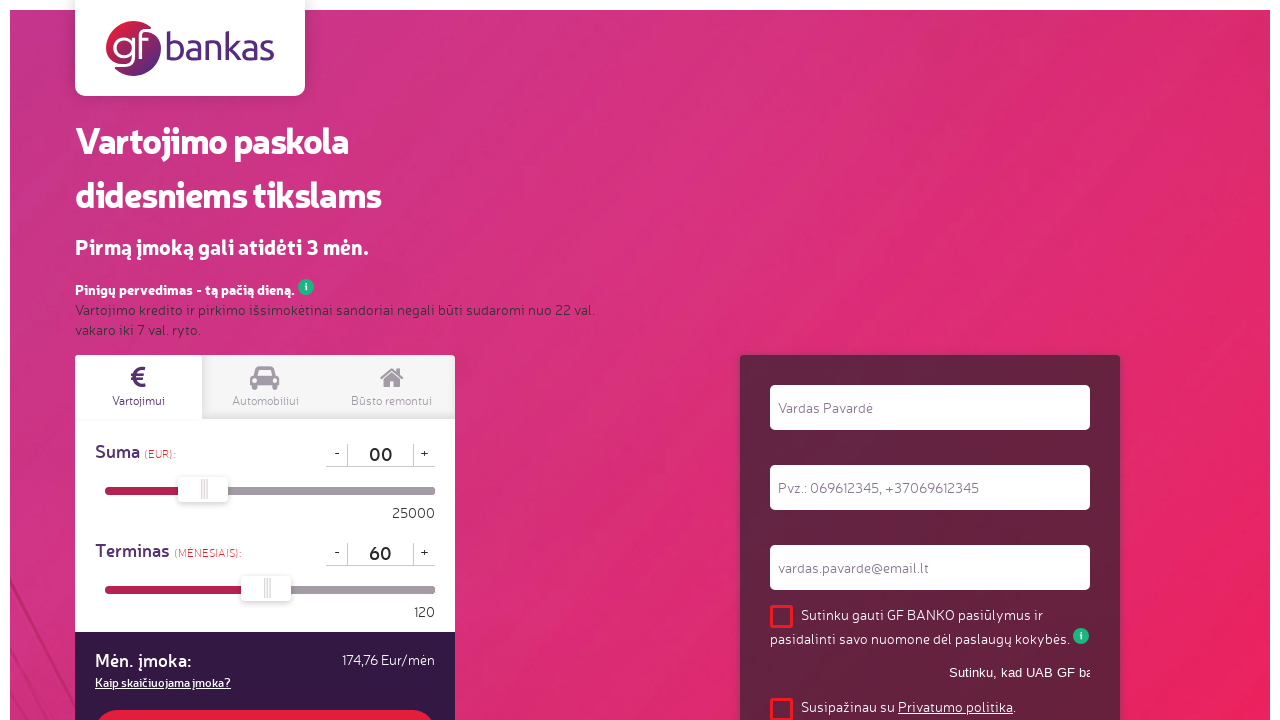

Pressed Backspace in loan amount field on #dCreditSum
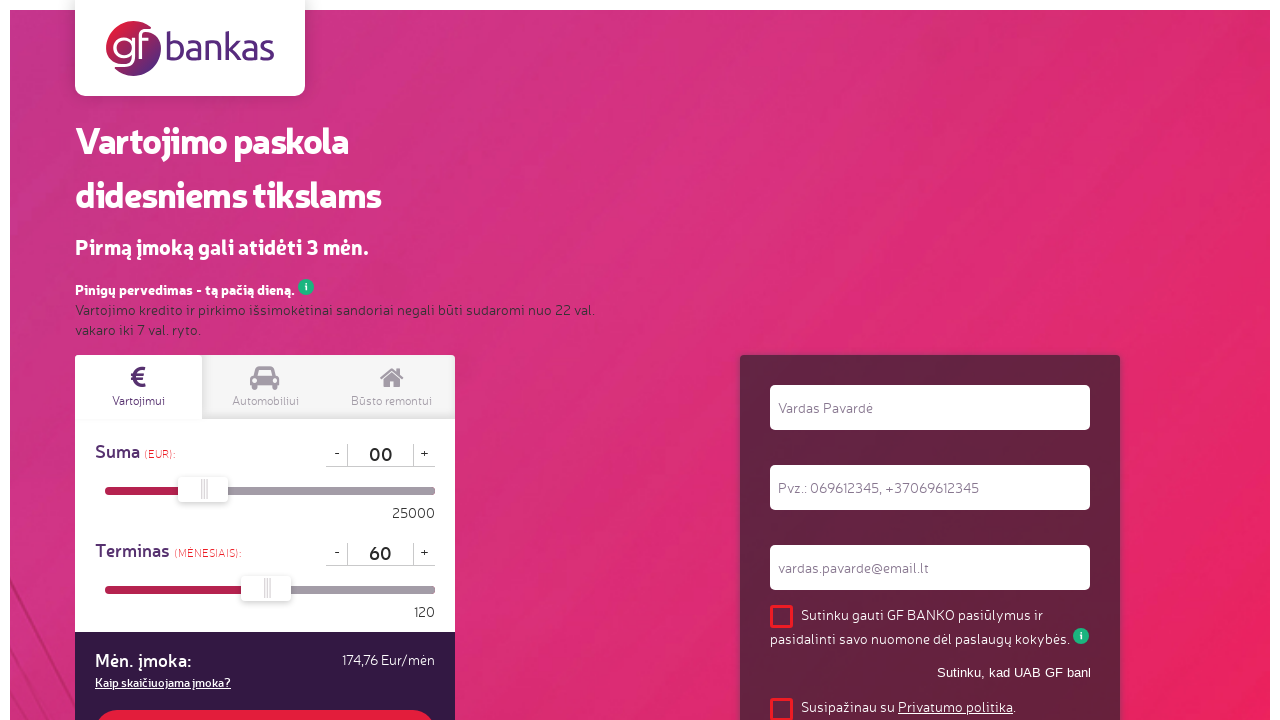

Pressed Delete in loan amount field on #dCreditSum
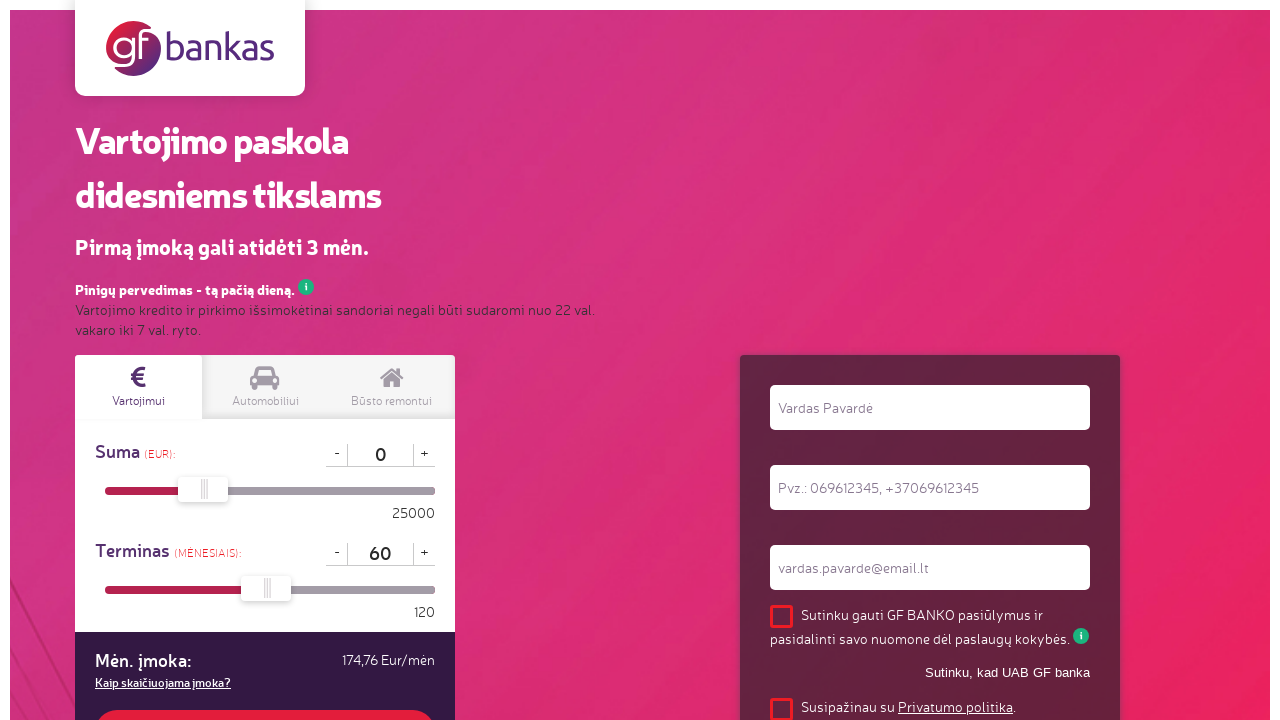

Pressed Delete in loan amount field on #dCreditSum
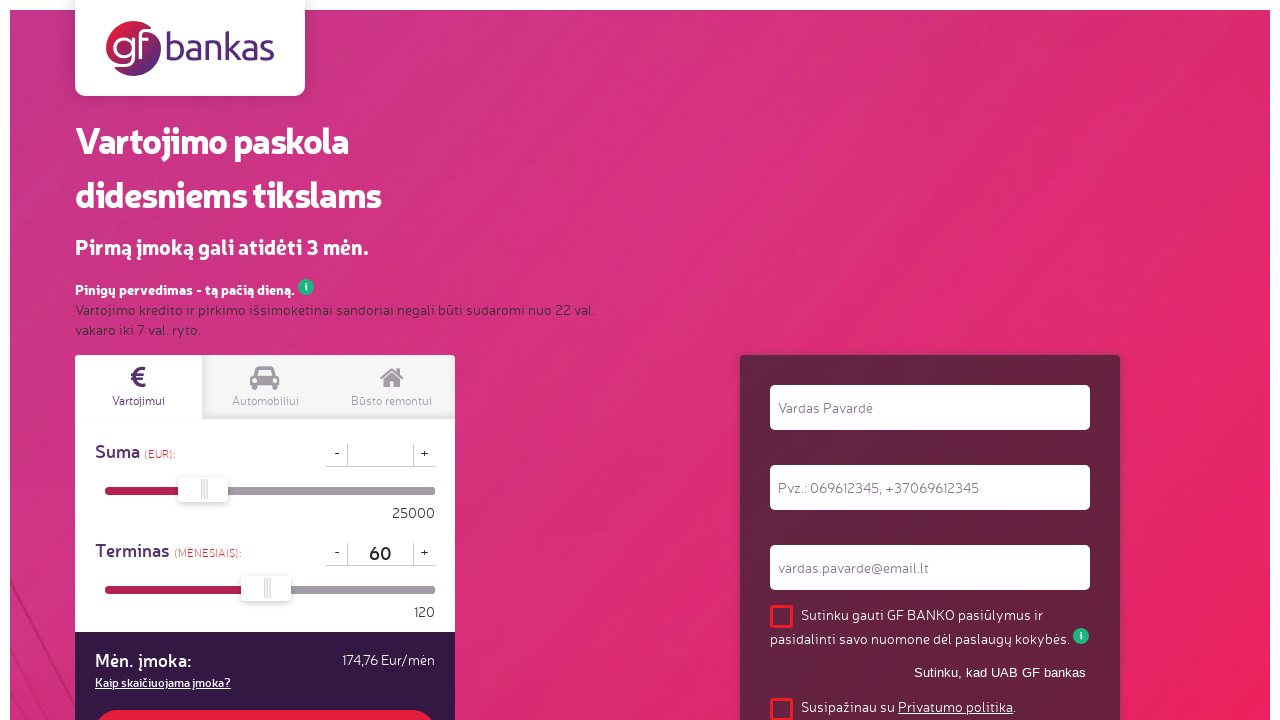

Pressed Delete in loan amount field on #dCreditSum
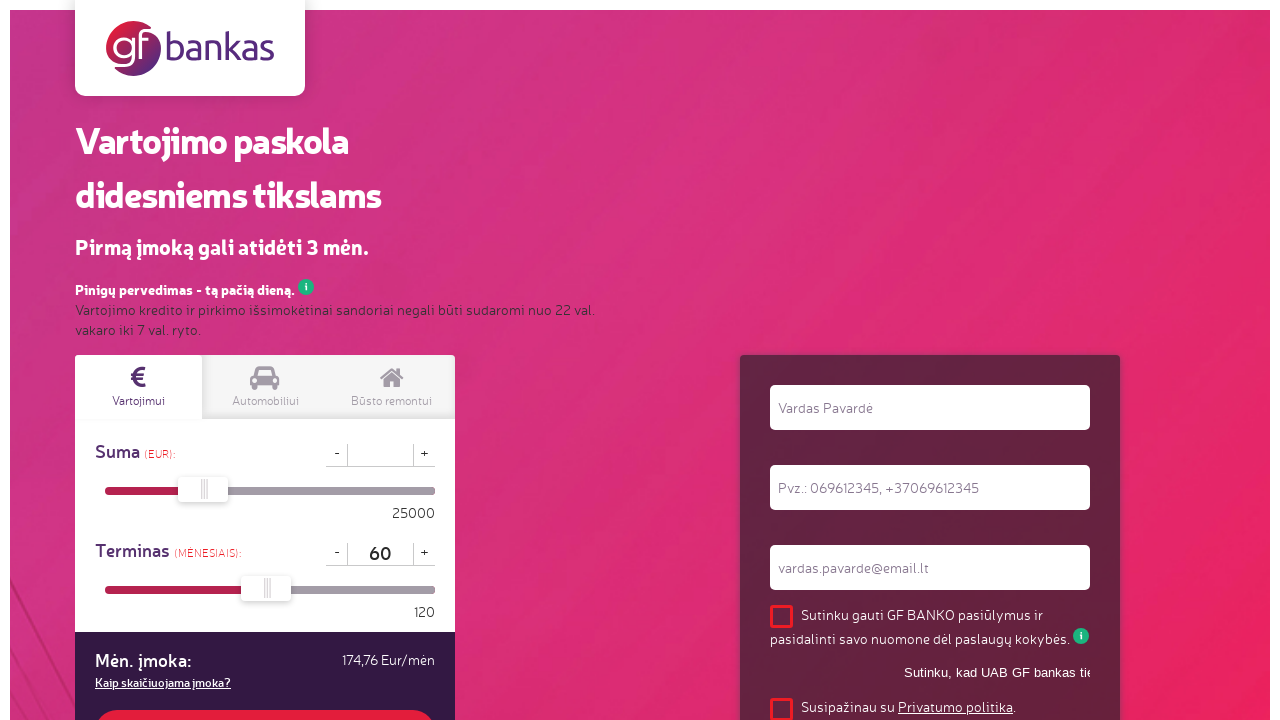

Entered loan amount of 5000 on #dCreditSum
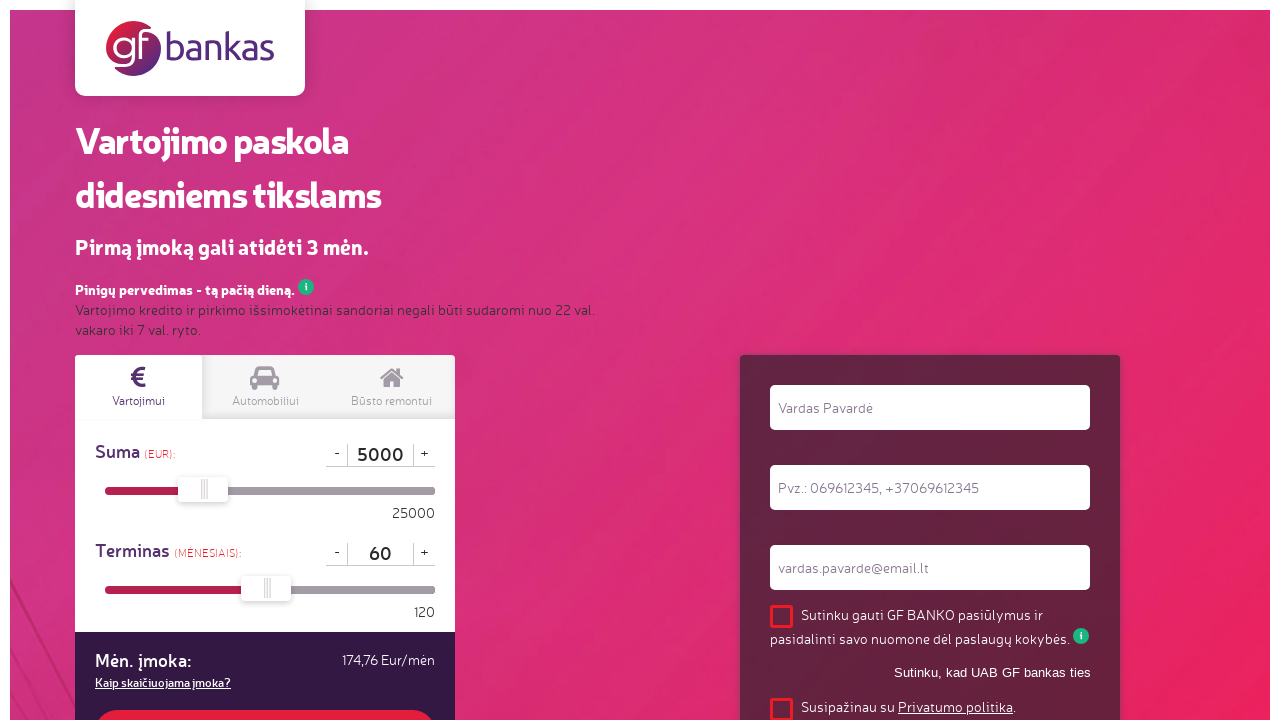

Pressed Enter to confirm loan amount on #dCreditSum
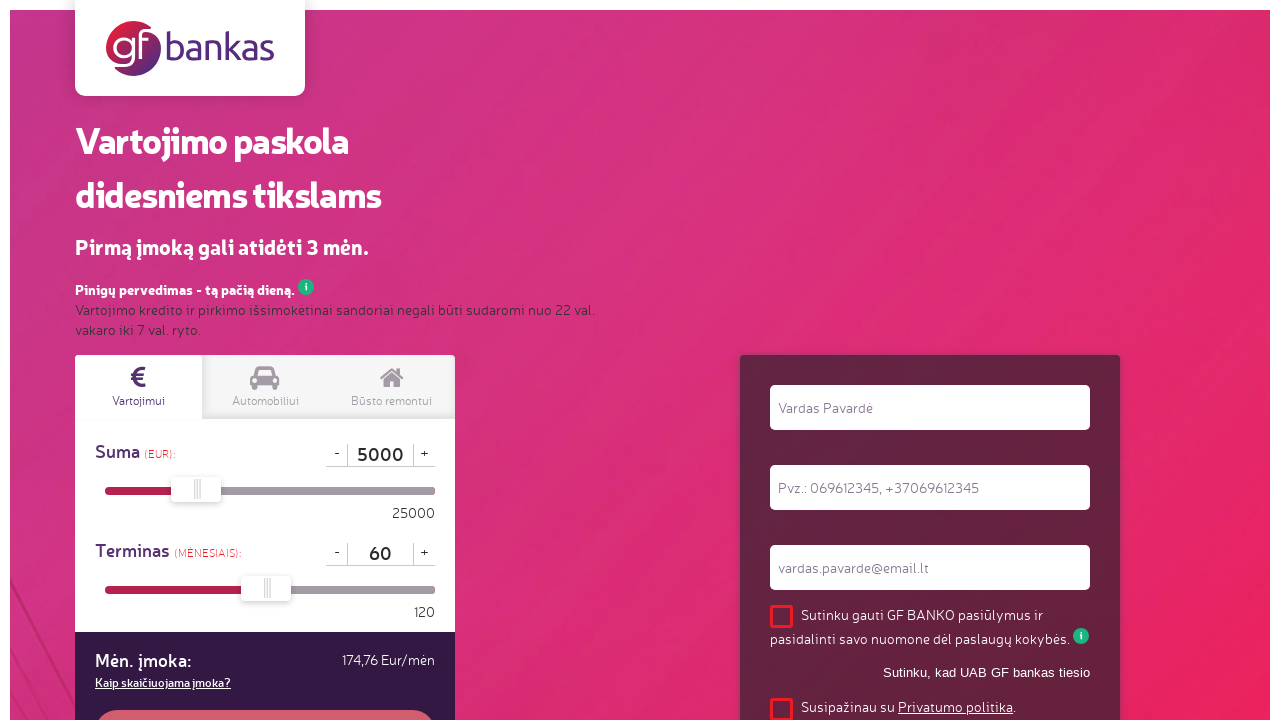

Clicked on loan term field at (380, 554) on #iMaturity
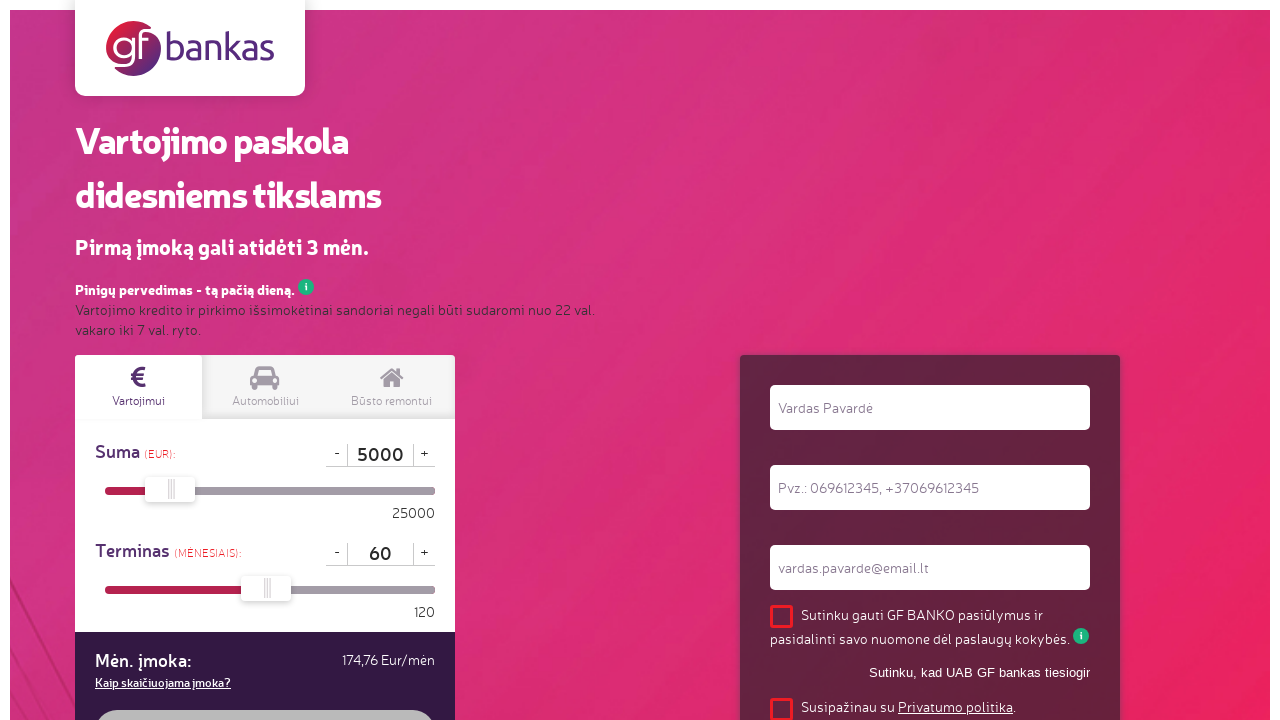

Pressed Backspace in loan term field on #iMaturity
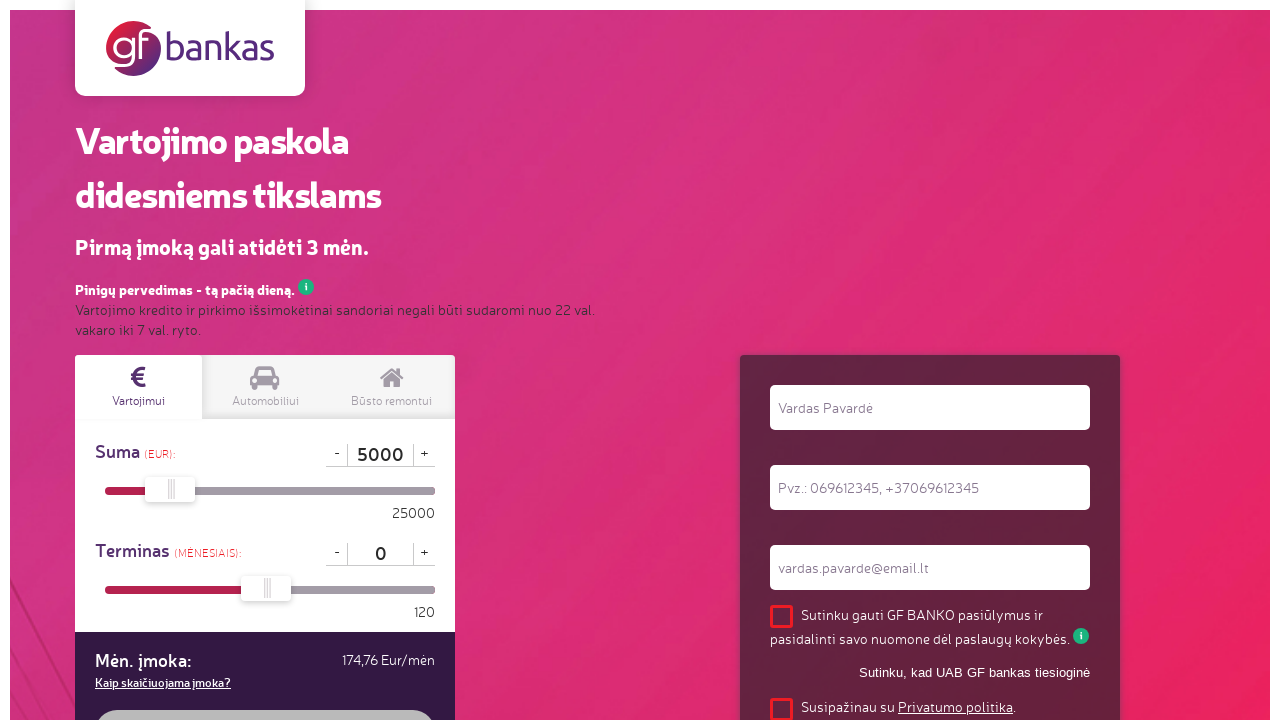

Pressed Delete in loan term field on #iMaturity
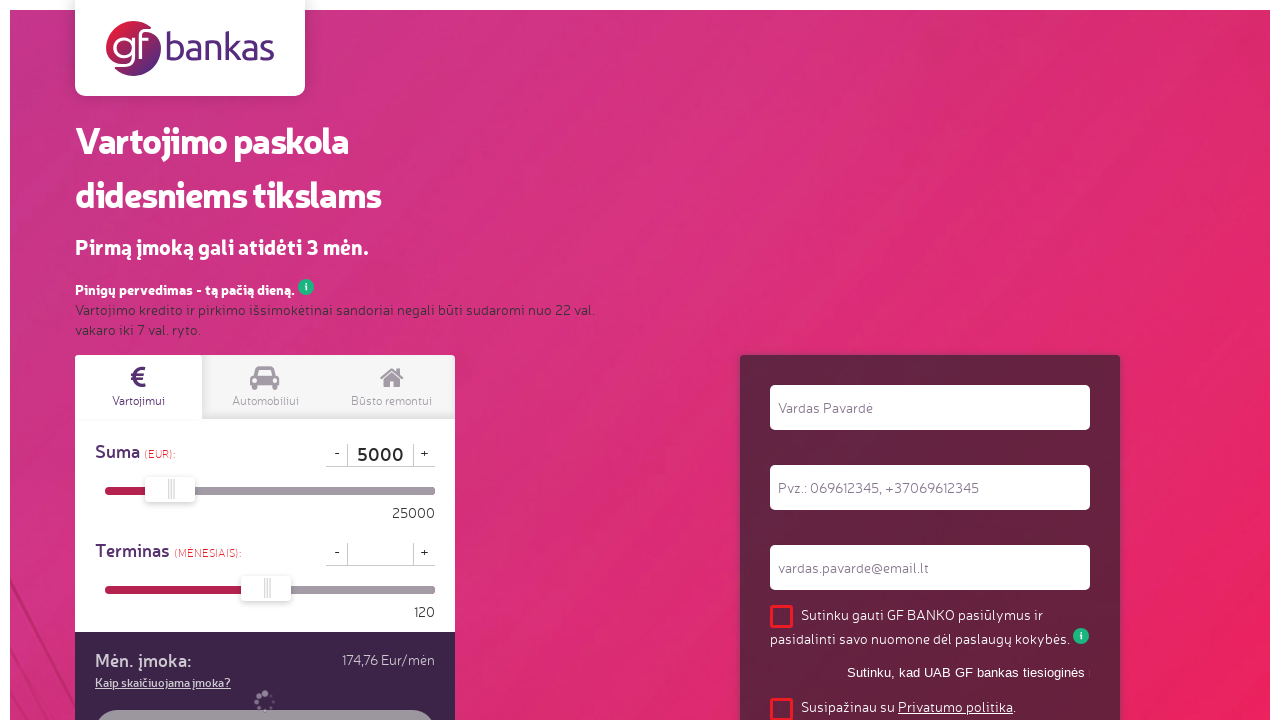

Entered loan term of 24 months on #iMaturity
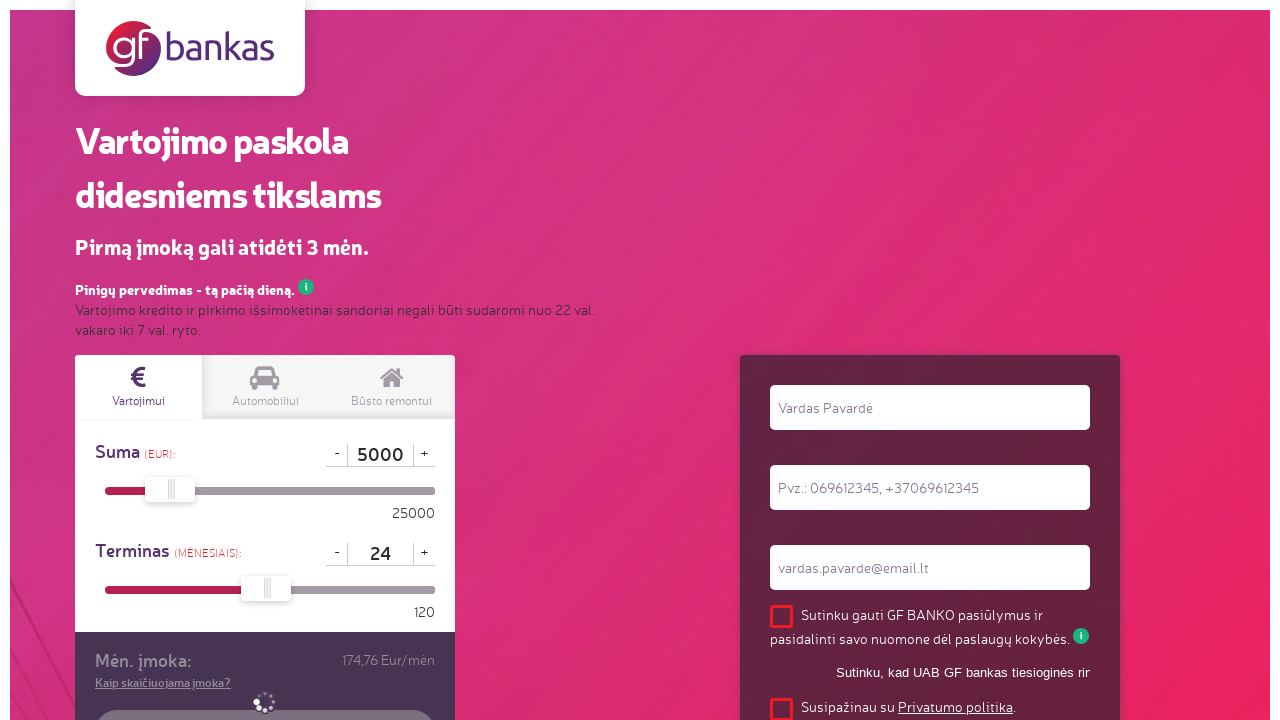

Pressed Enter to confirm loan term on #iMaturity
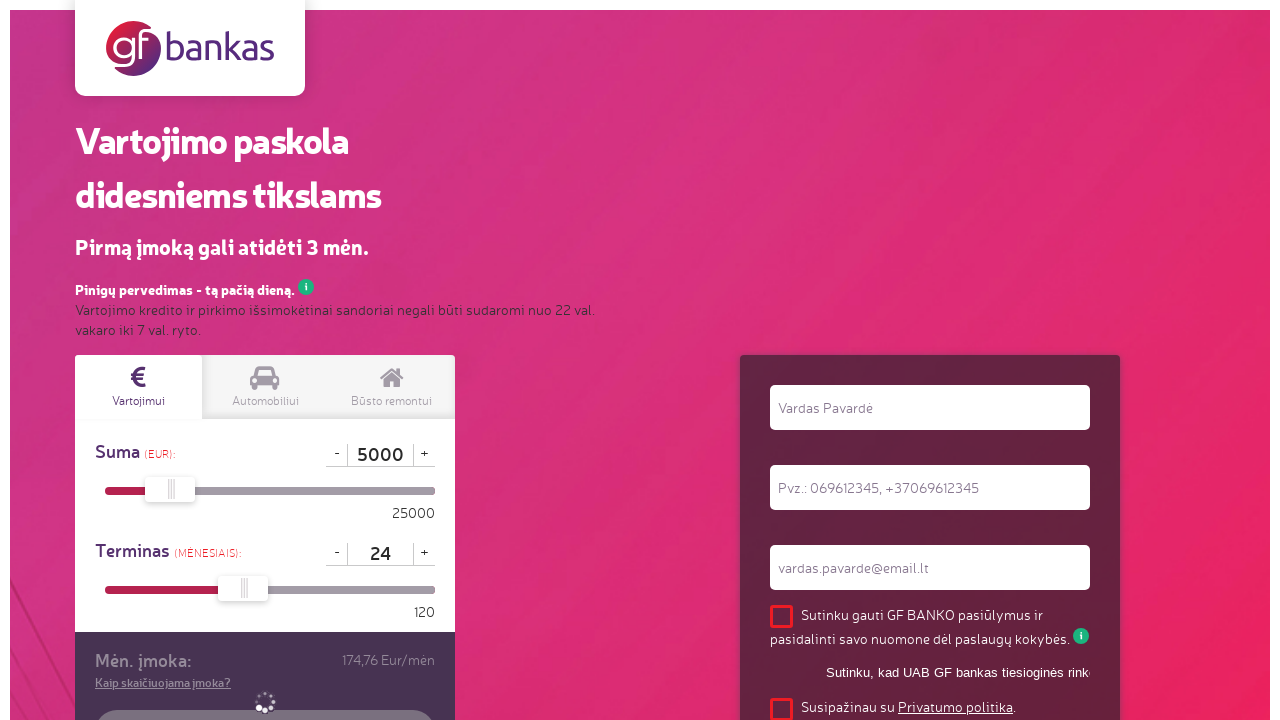

Monthly payment field loaded
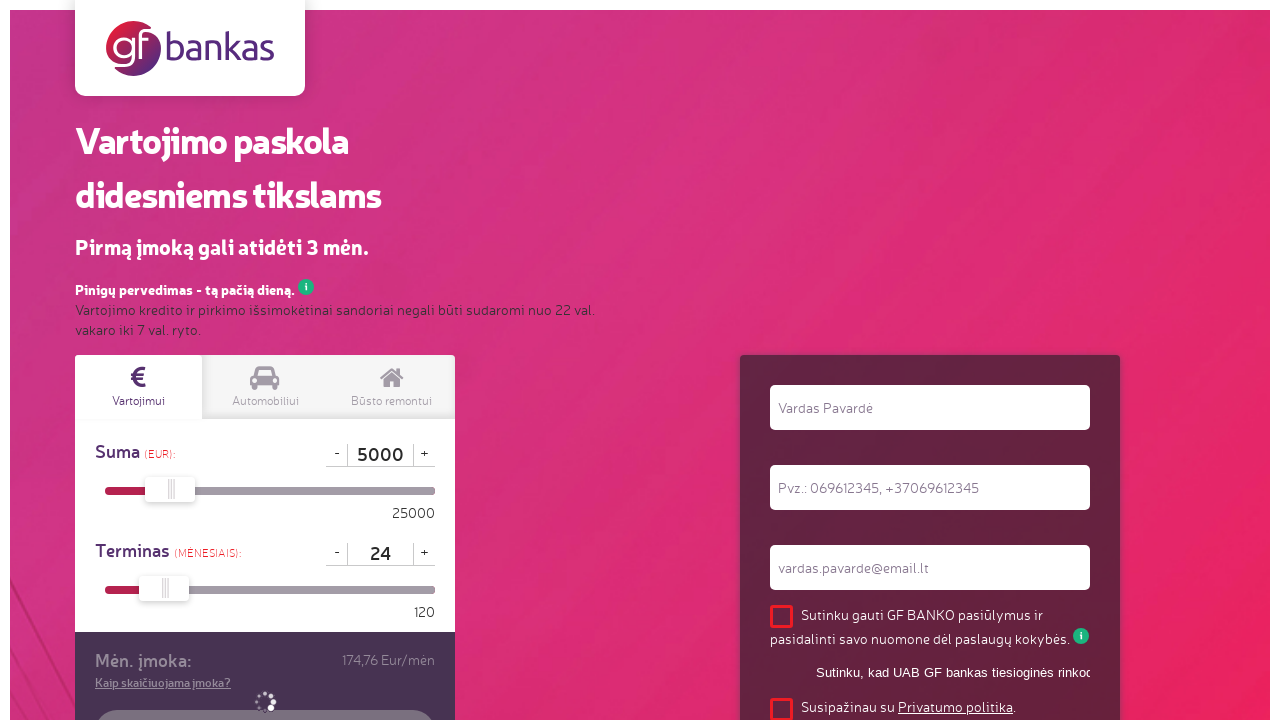

Interest rate field loaded
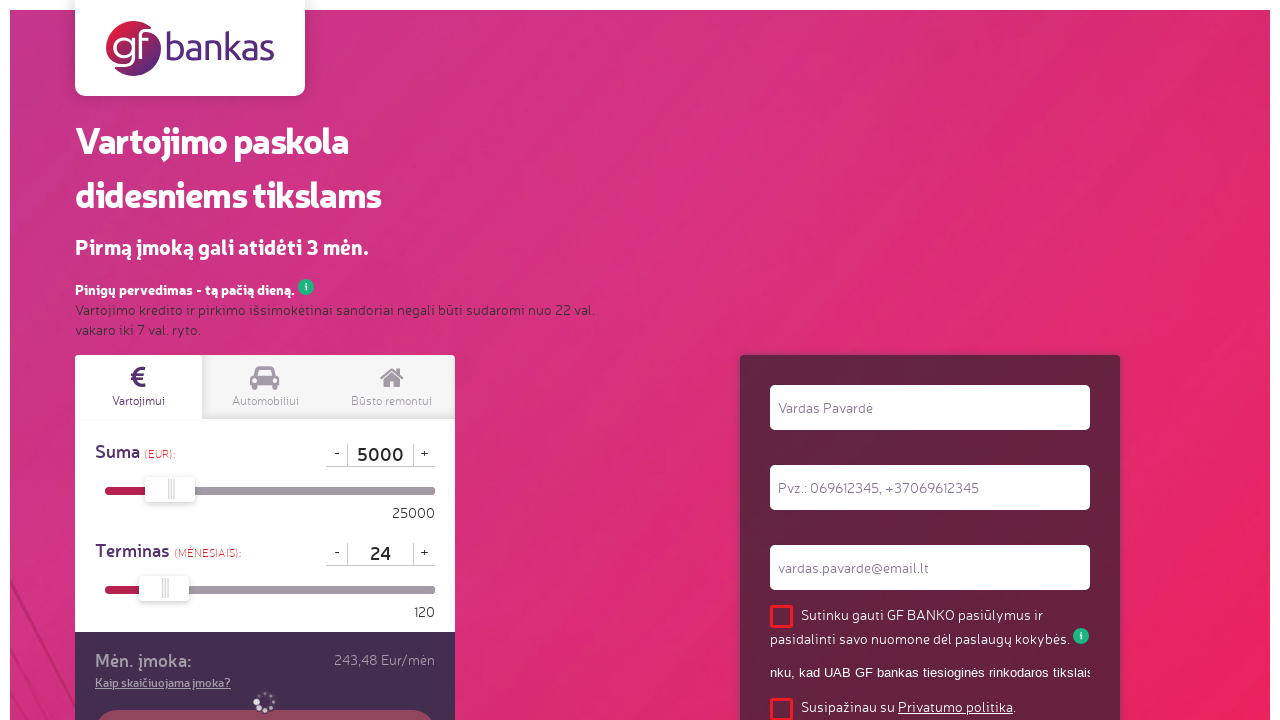

APR field loaded
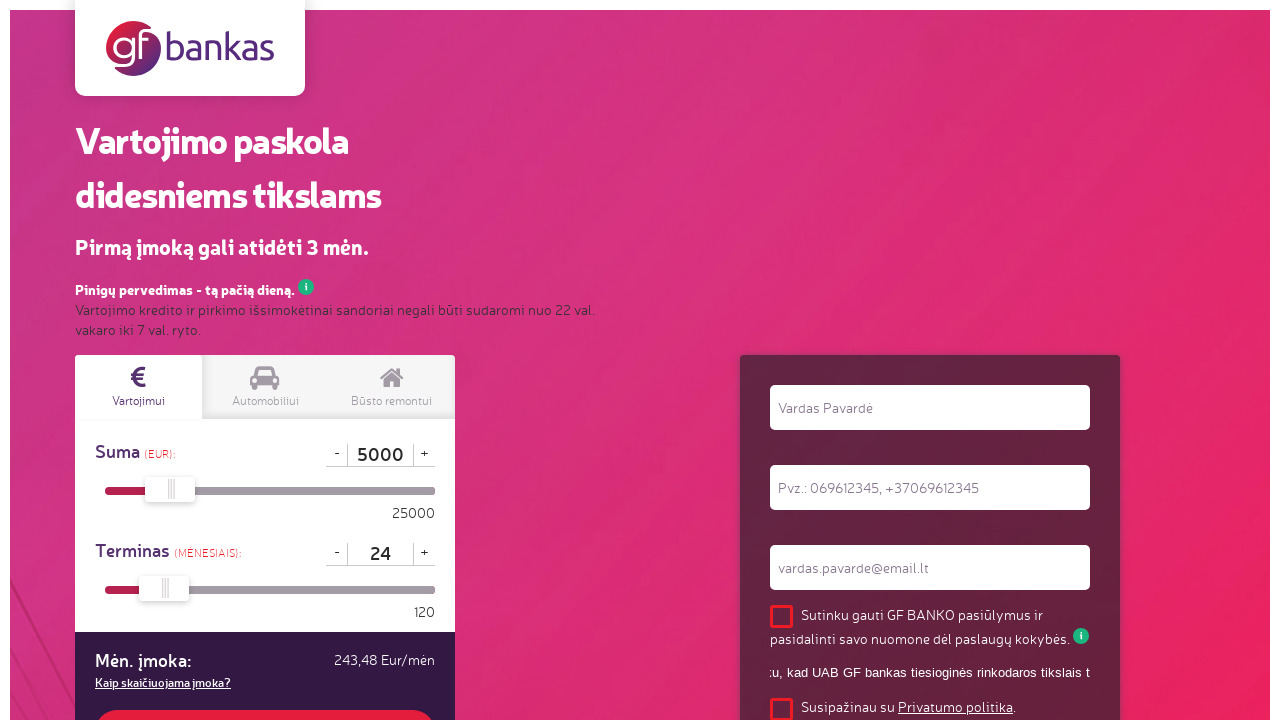

Processing fee field loaded and calculator results displayed
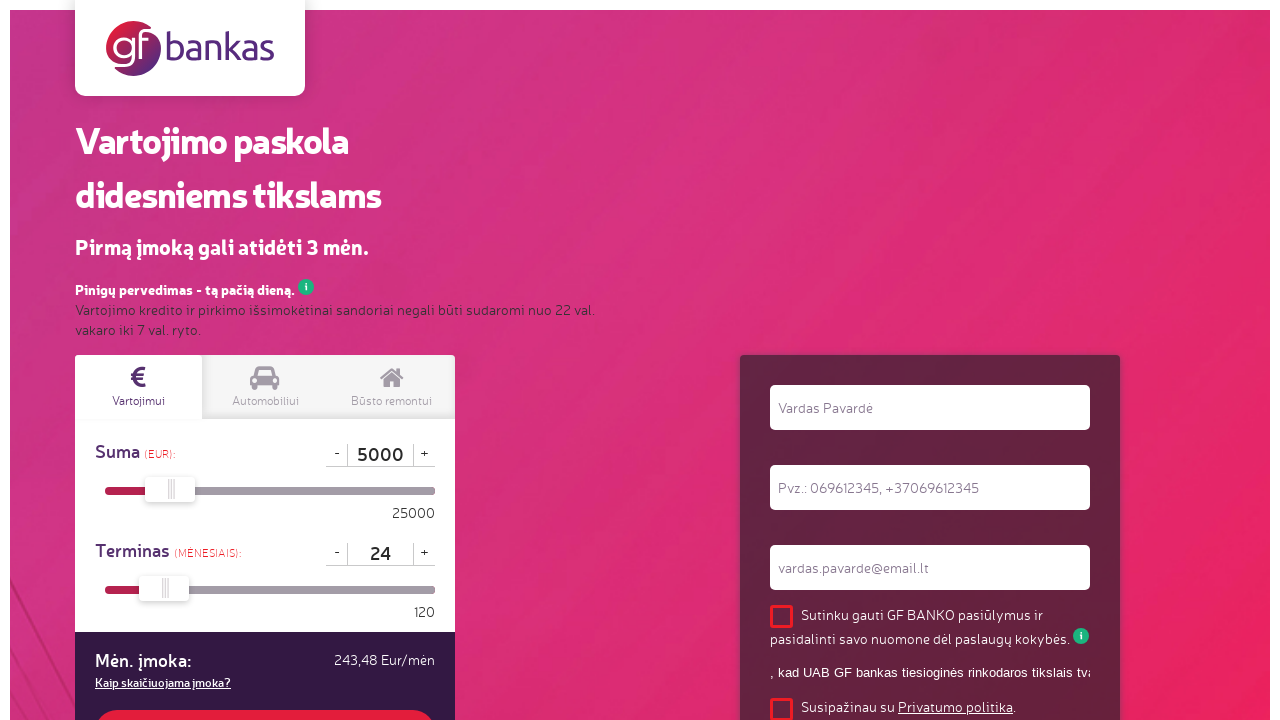

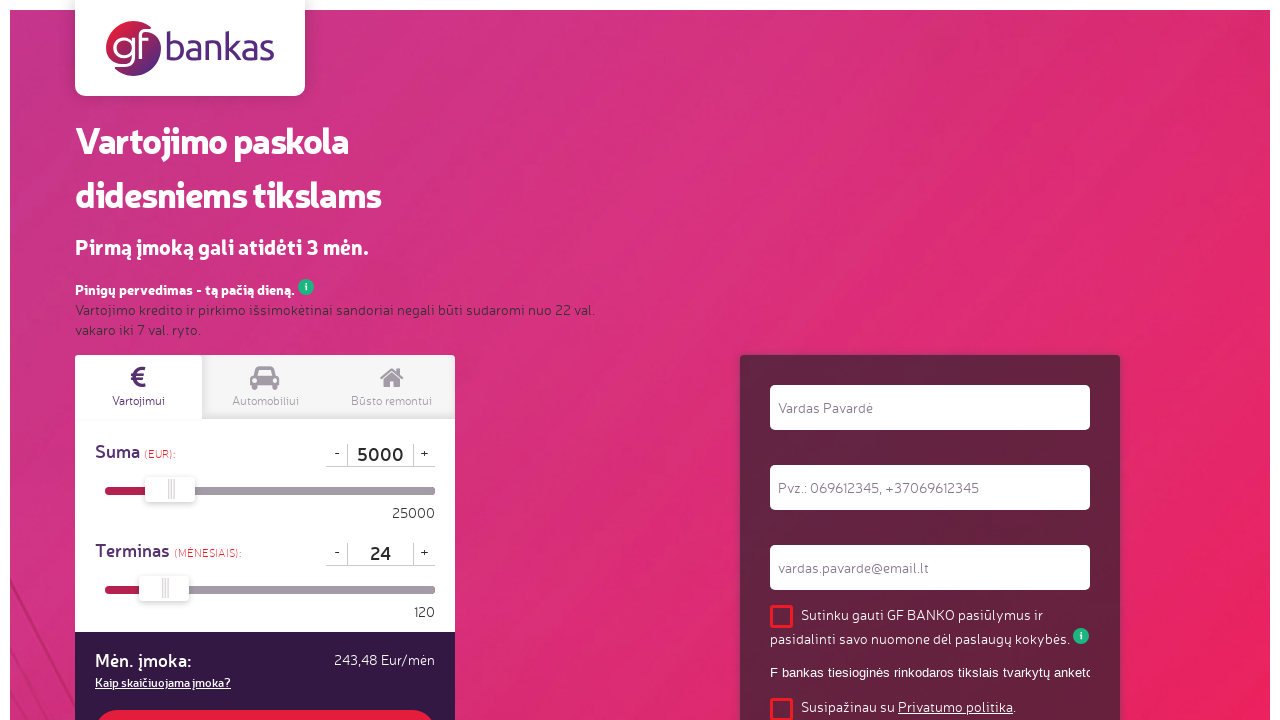